Tests registration form validation when all fields are left empty

Starting URL: https://alada.vn/tai-khoan/dang-ky.html

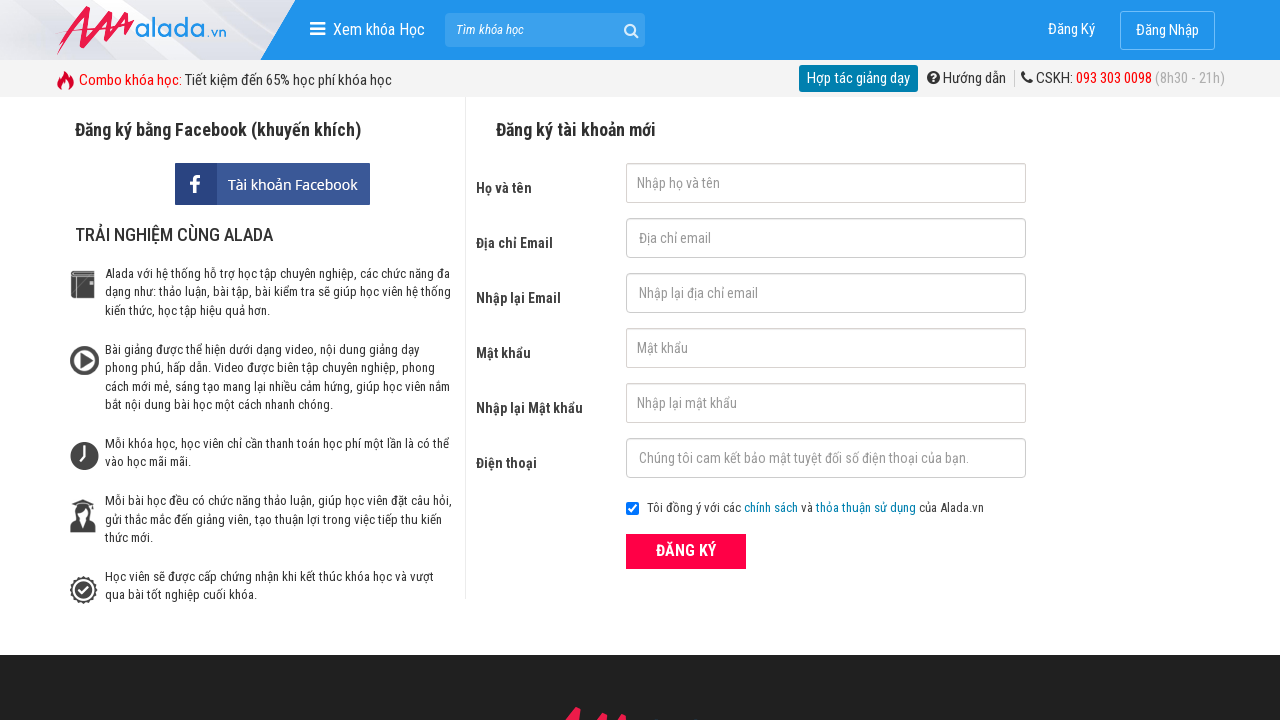

Navigated to registration page
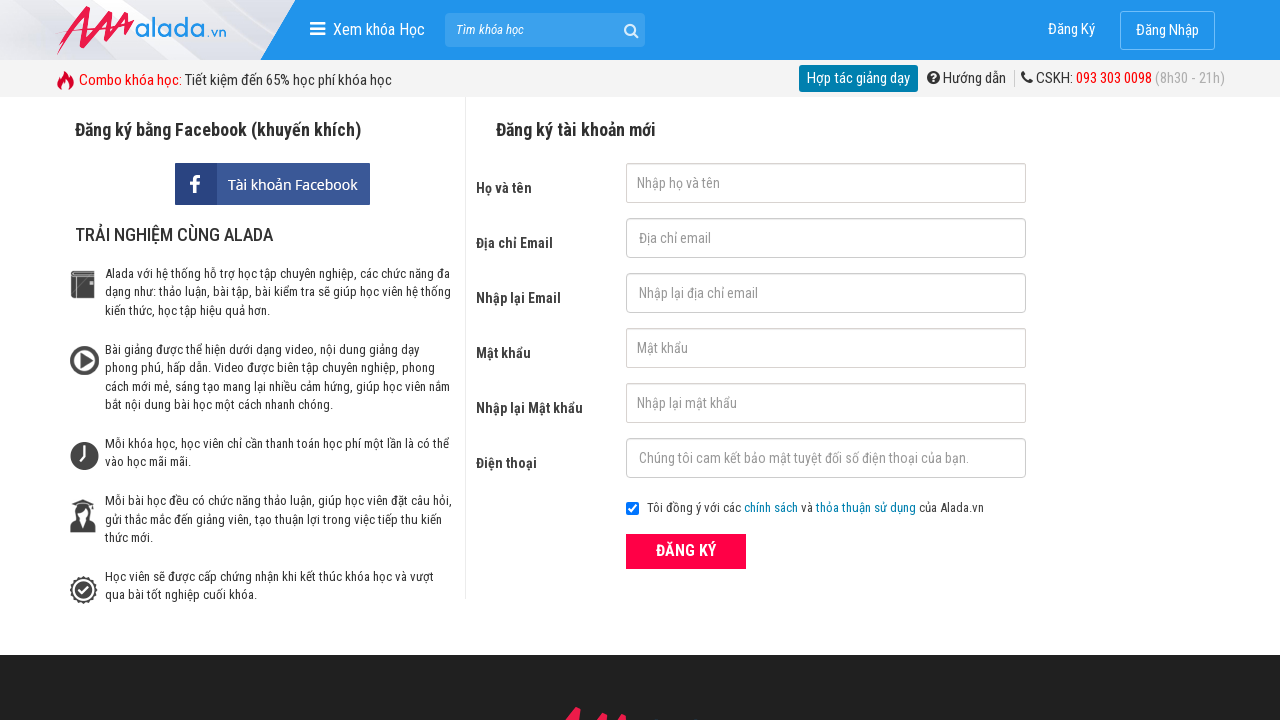

Cleared first name field on #txtFirstname
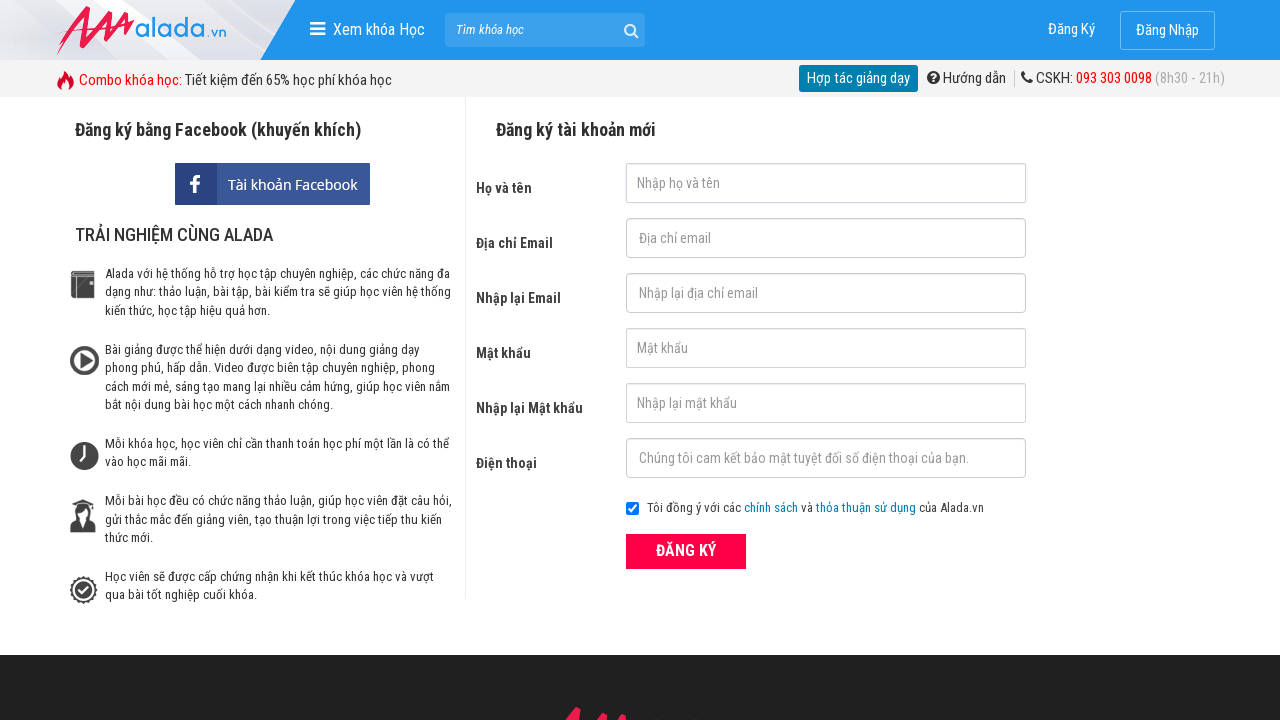

Cleared email field on #txtEmail
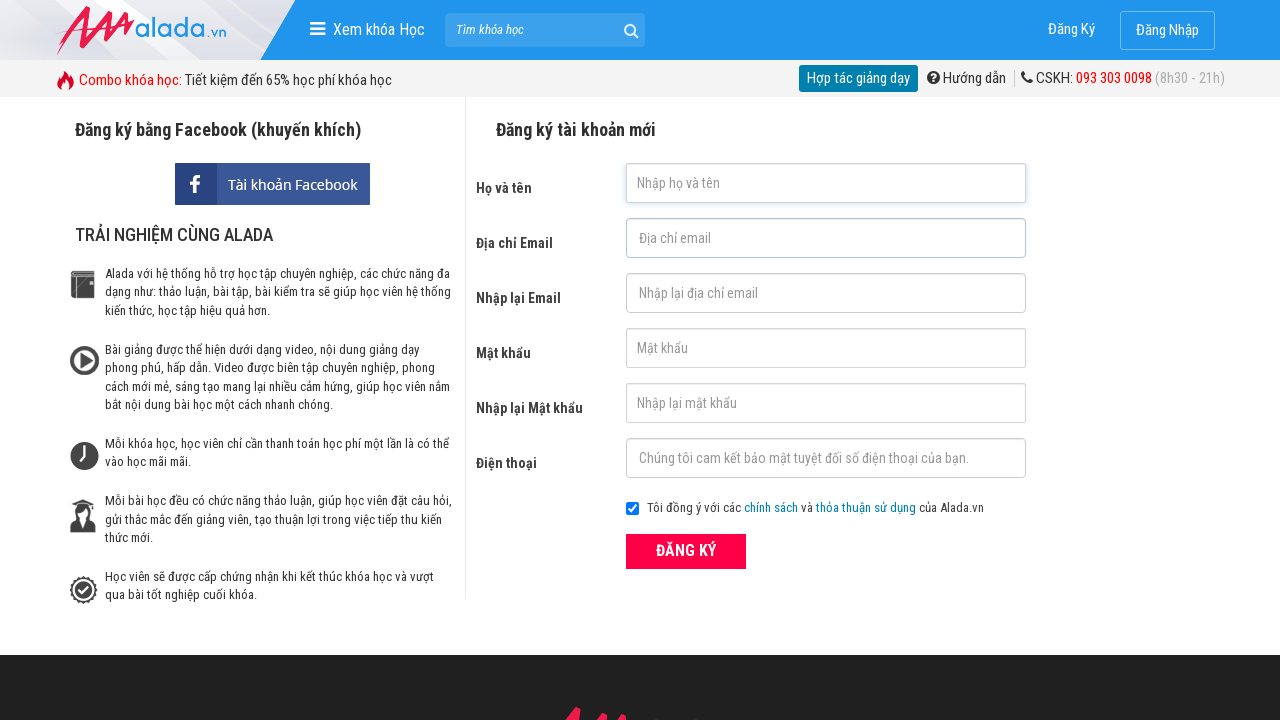

Cleared confirm email field on #txtCEmail
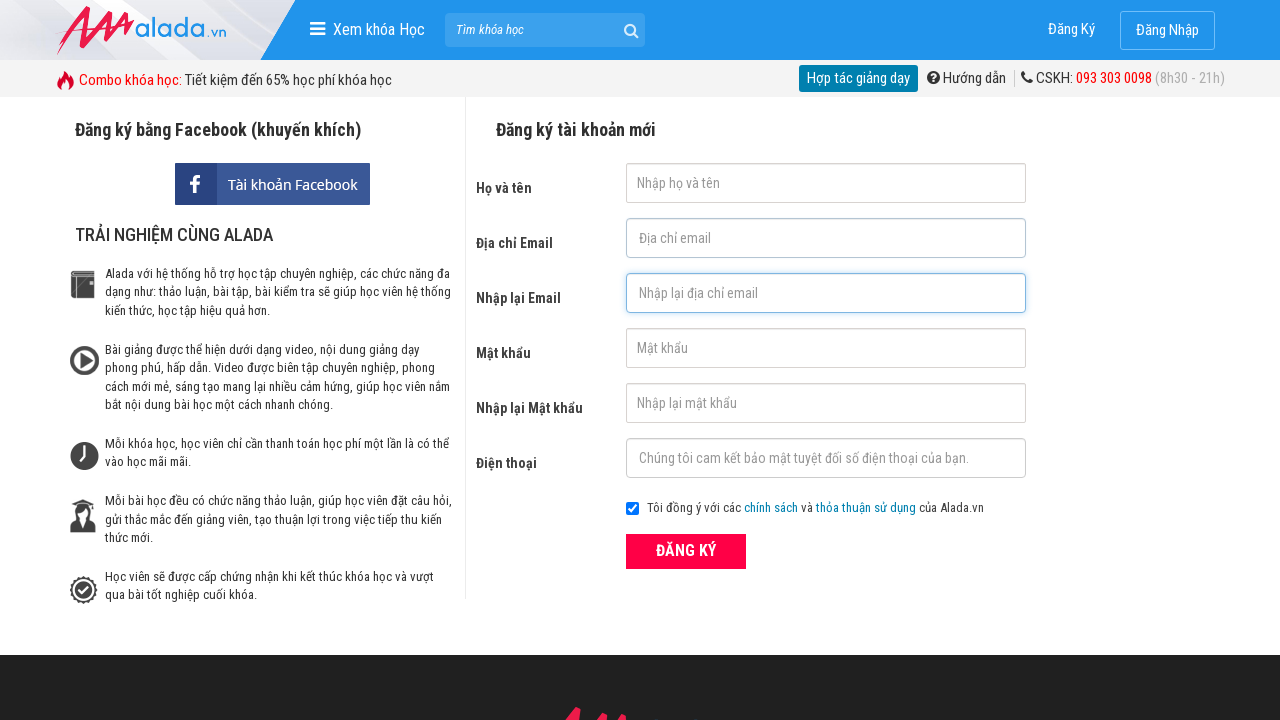

Cleared password field on #txtPassword
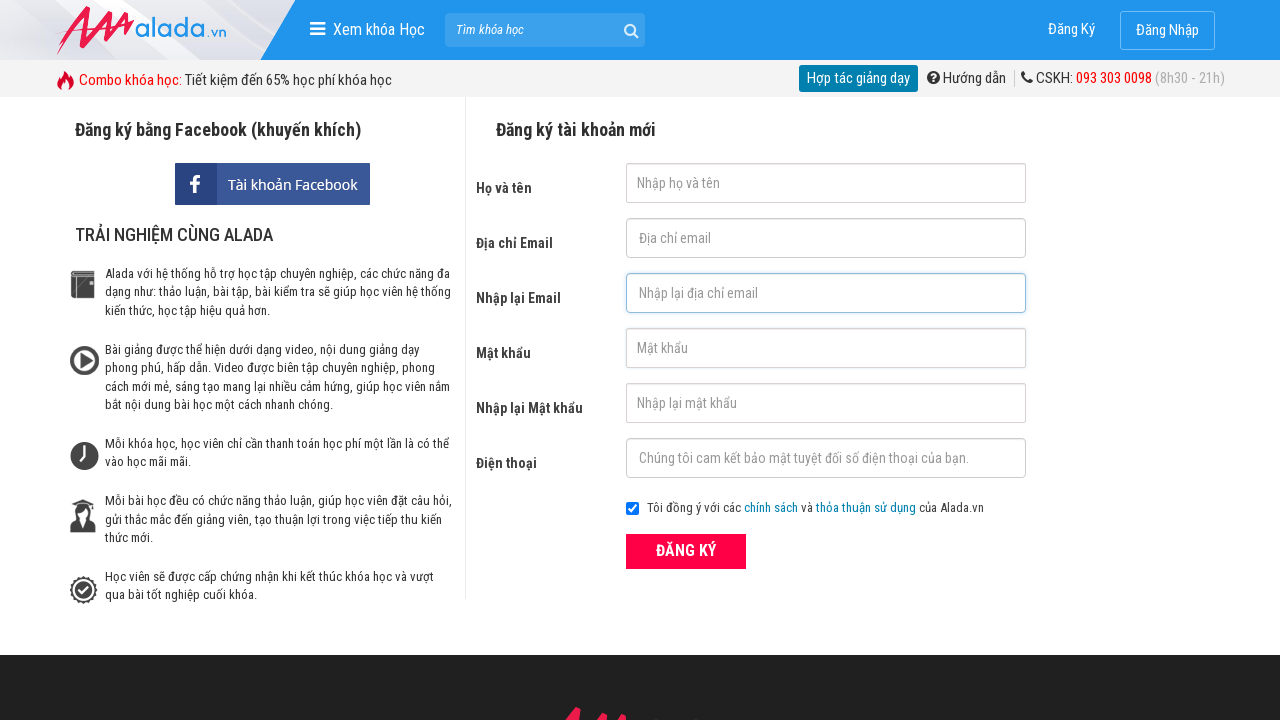

Cleared confirm password field on #txtCPassword
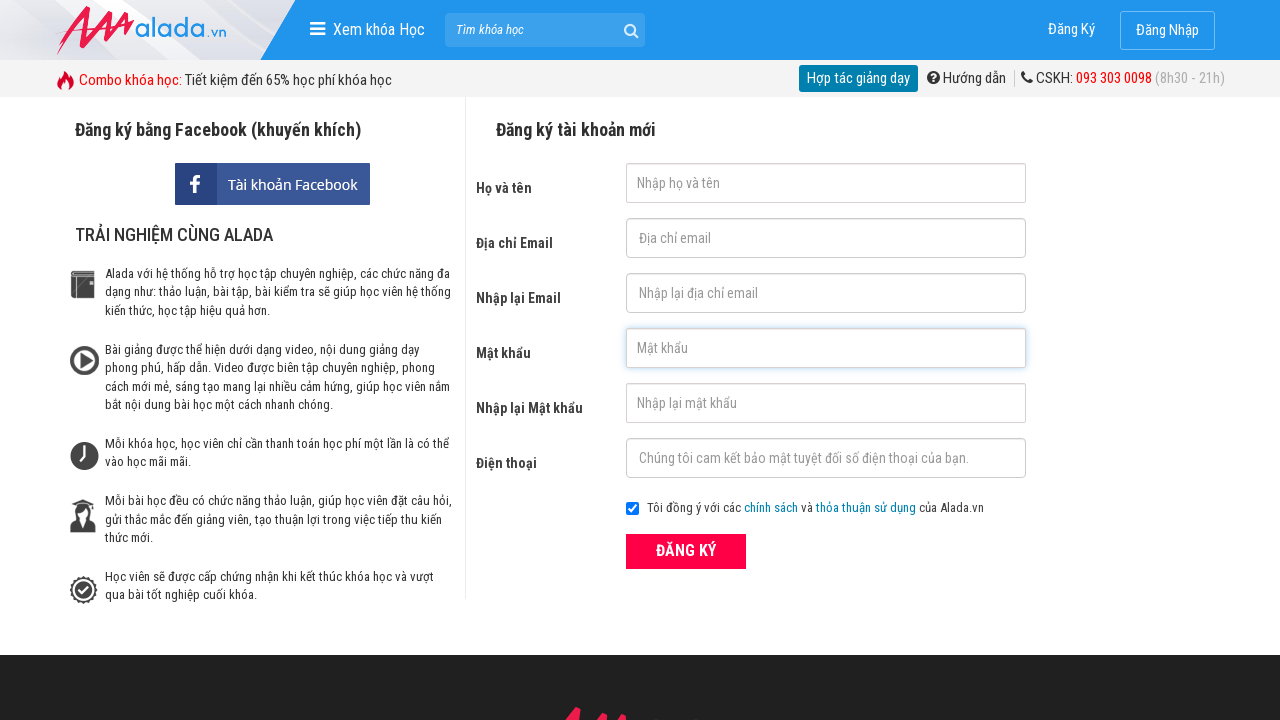

Cleared phone field on #txtPhone
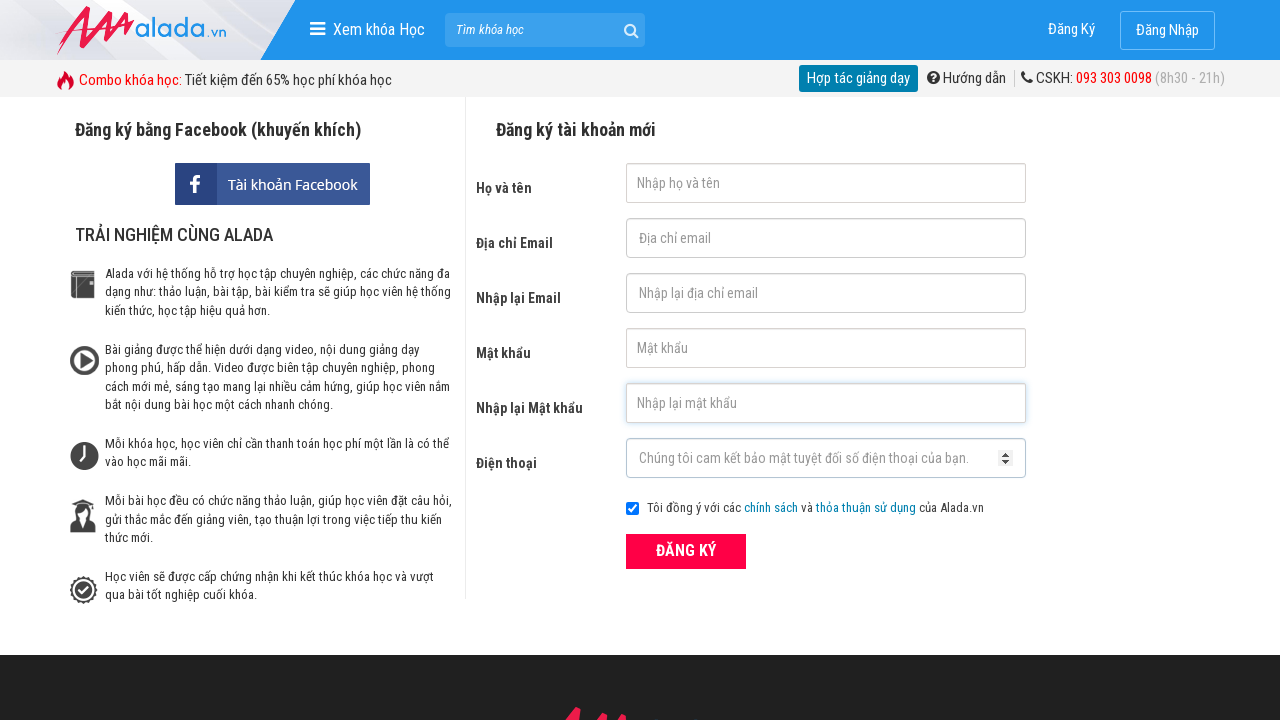

Clicked register button with all fields empty at (686, 551) on xpath=//form[@id='frmLogin']//button[text()='ĐĂNG KÝ']
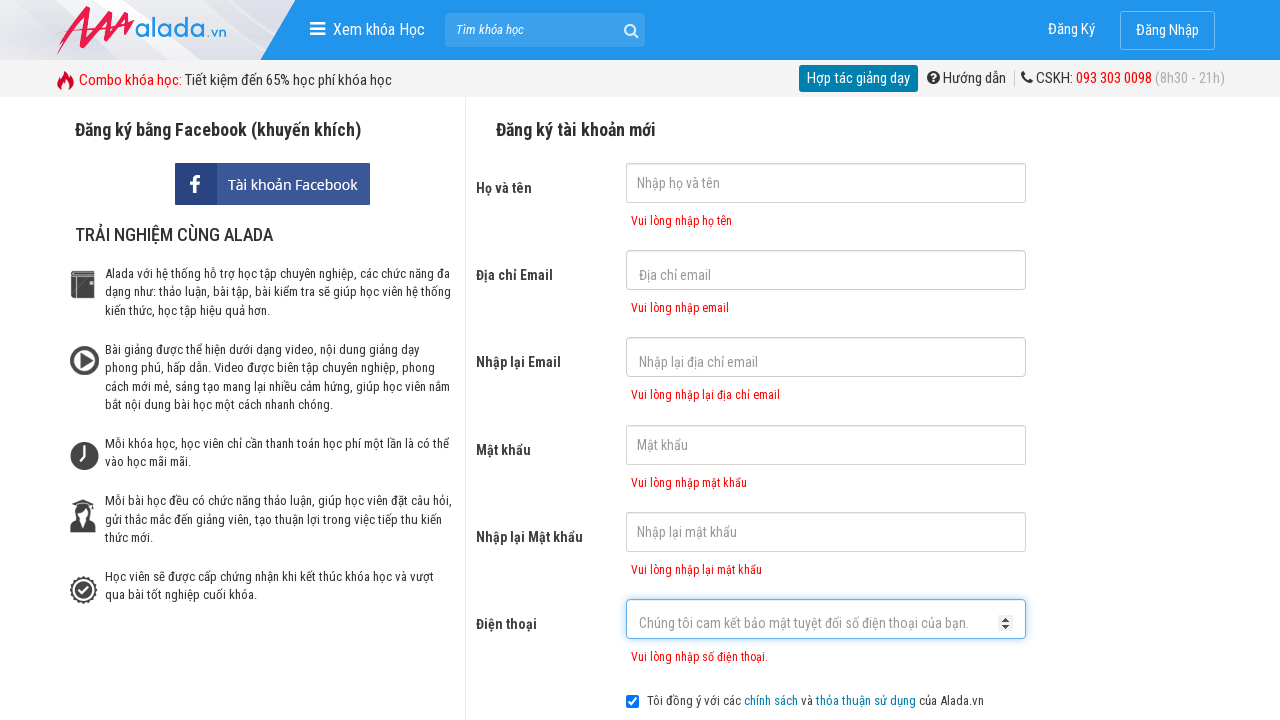

First name validation error message appeared
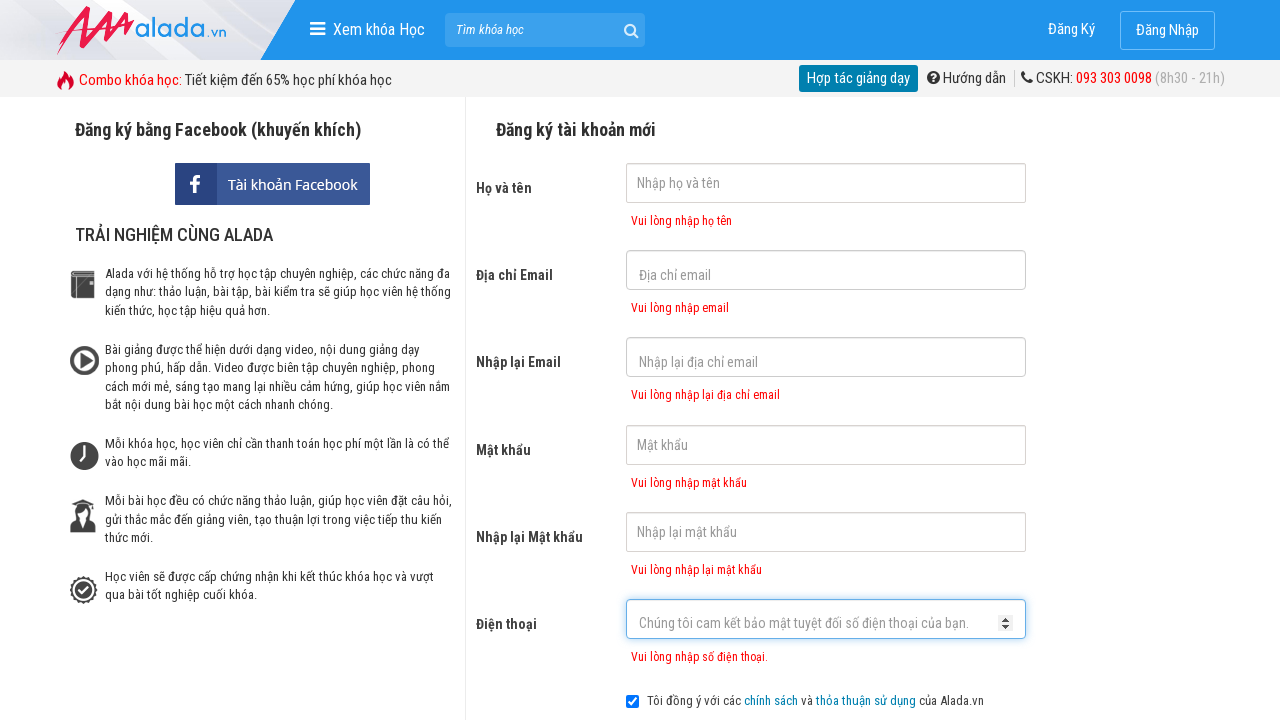

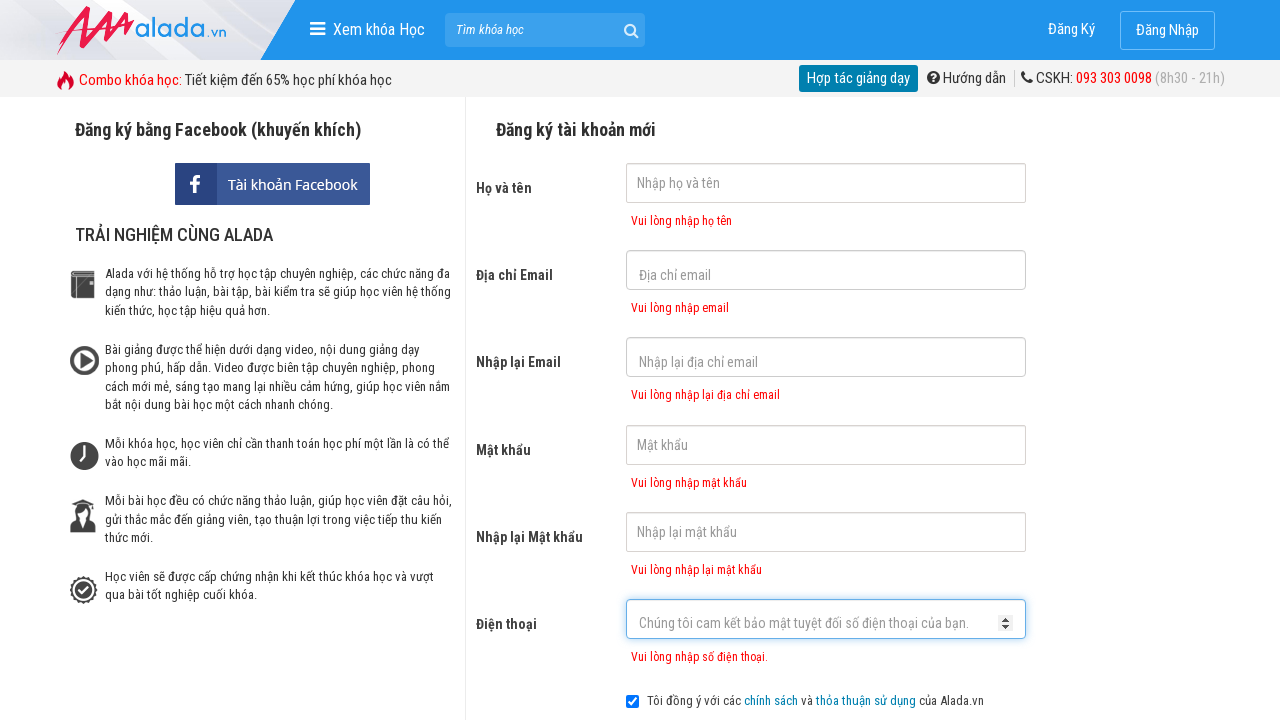